Tests drag and drop functionality on jQueryUI's demo page by switching to the demo iframe and dragging an element onto a drop target.

Starting URL: https://jqueryui.com/droppable/

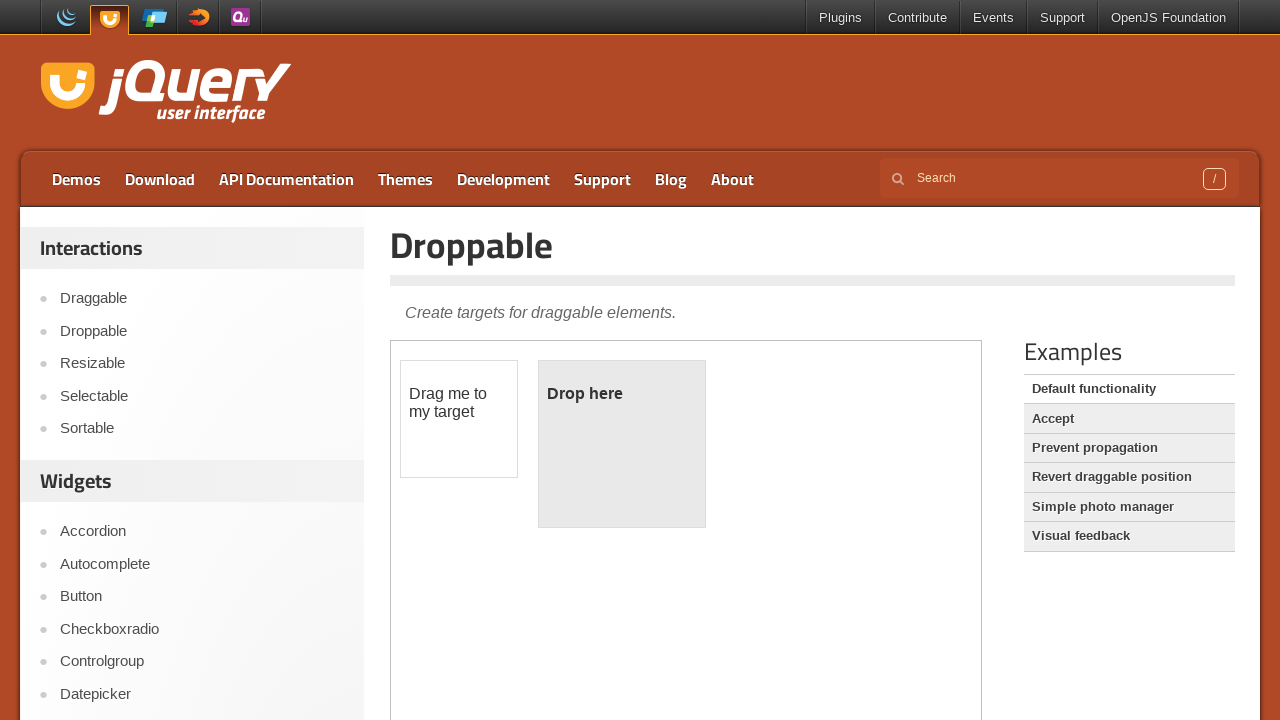

Located demo iframe
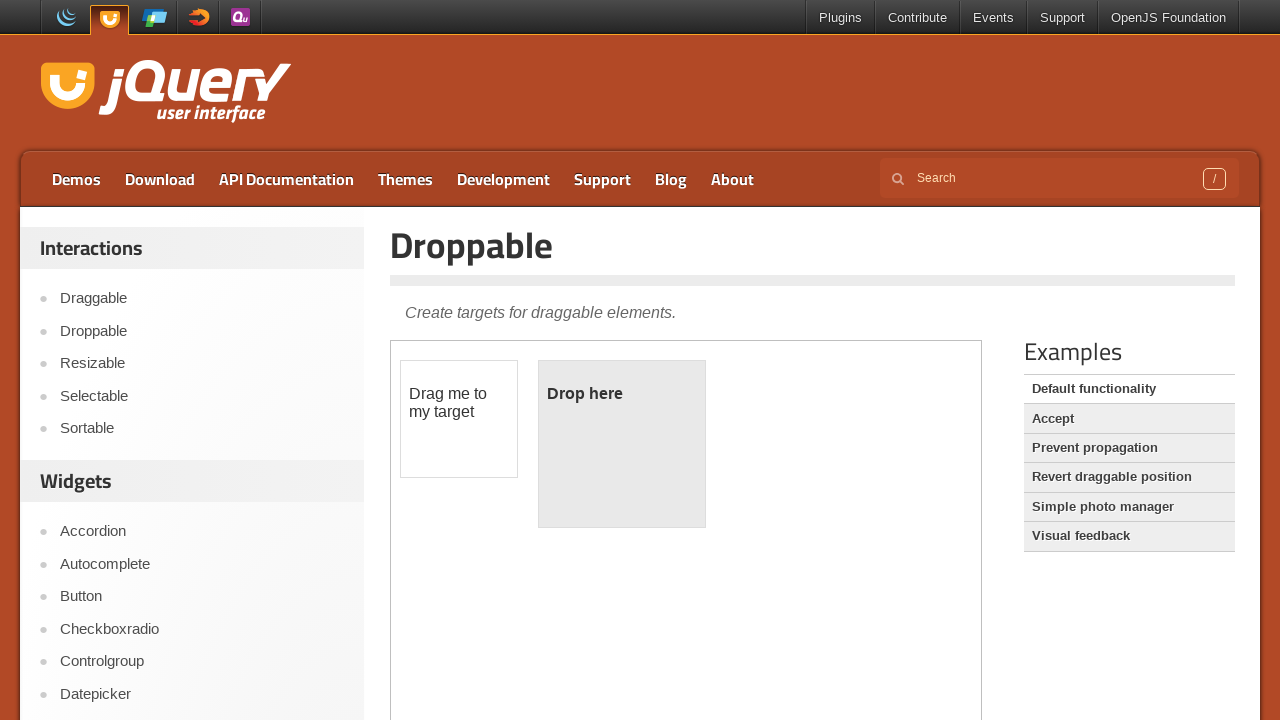

Located draggable element within iframe
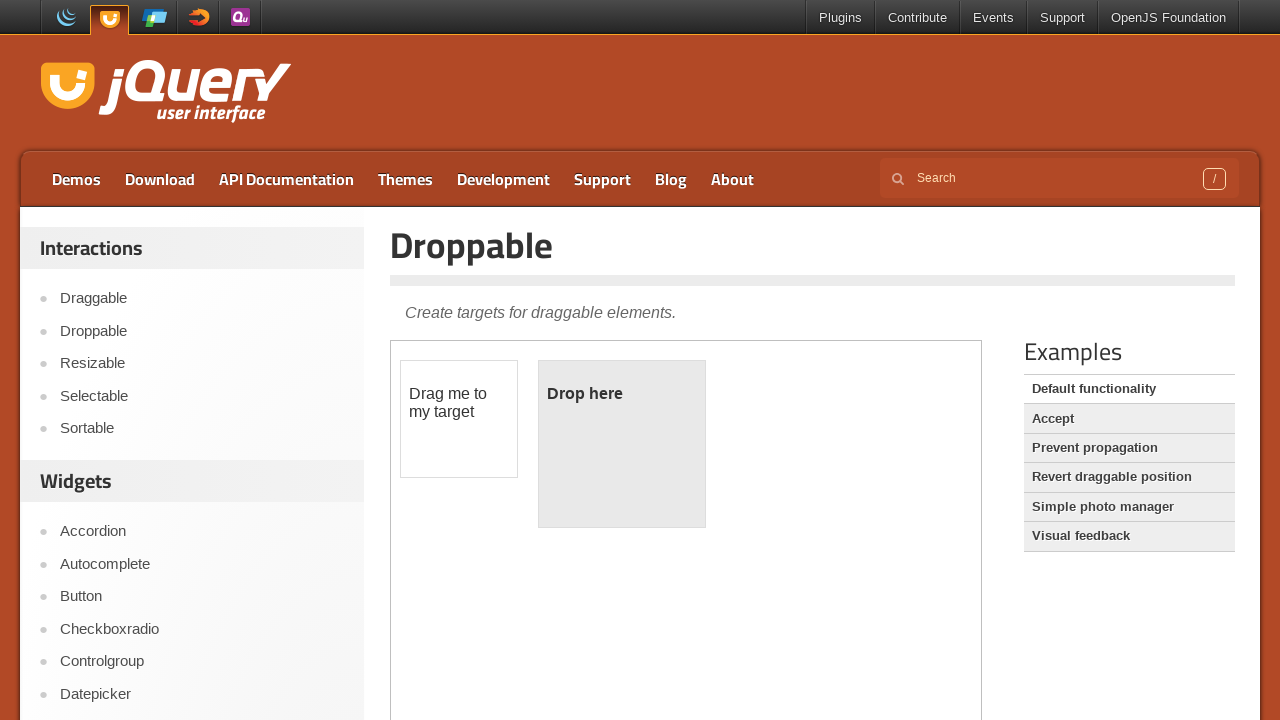

Located droppable target element within iframe
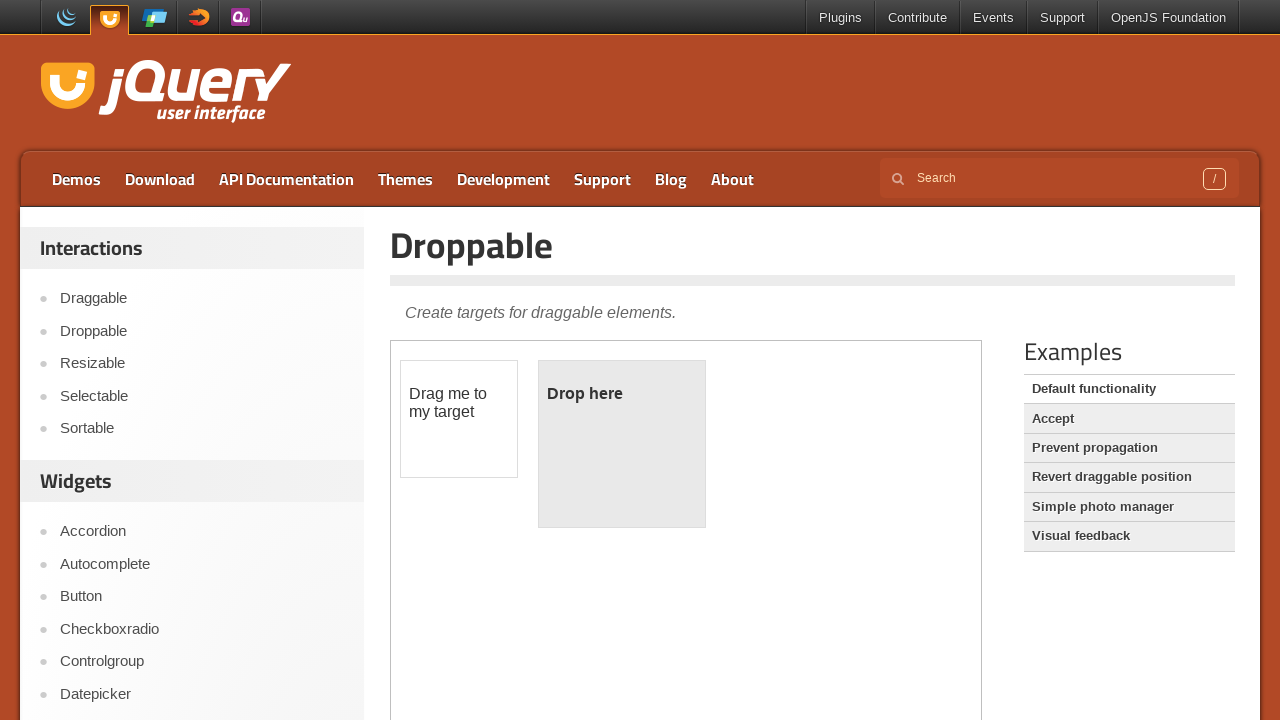

Successfully dragged element onto drop target at (622, 444)
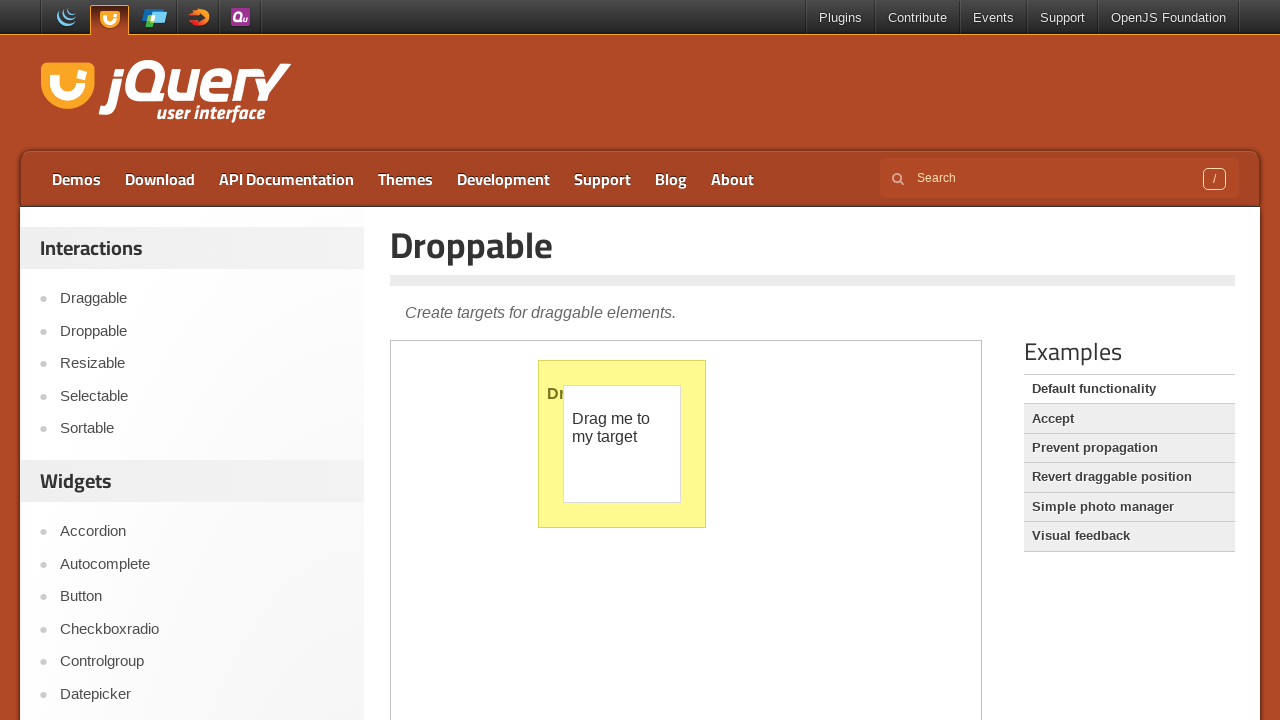

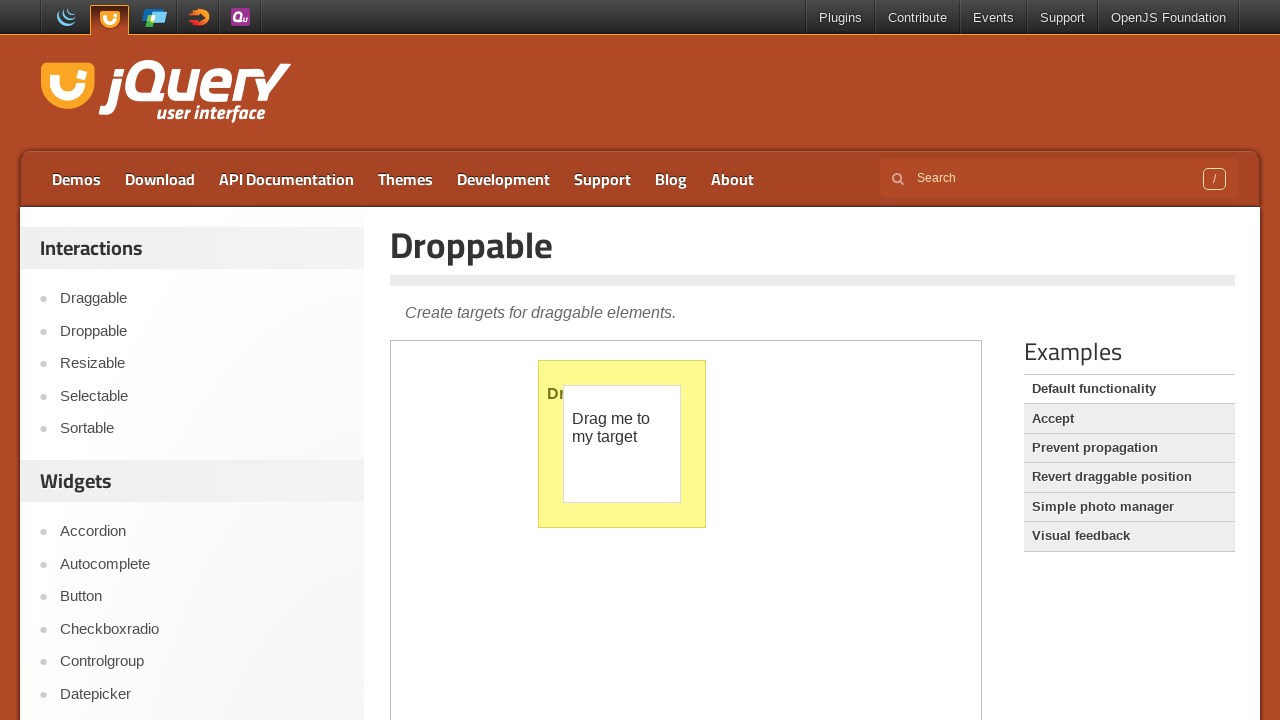